Tests JavaScript confirm dialog by clicking the second button, dismissing (canceling) the alert, and verifying the result message shows the cancel action.

Starting URL: https://the-internet.herokuapp.com/javascript_alerts

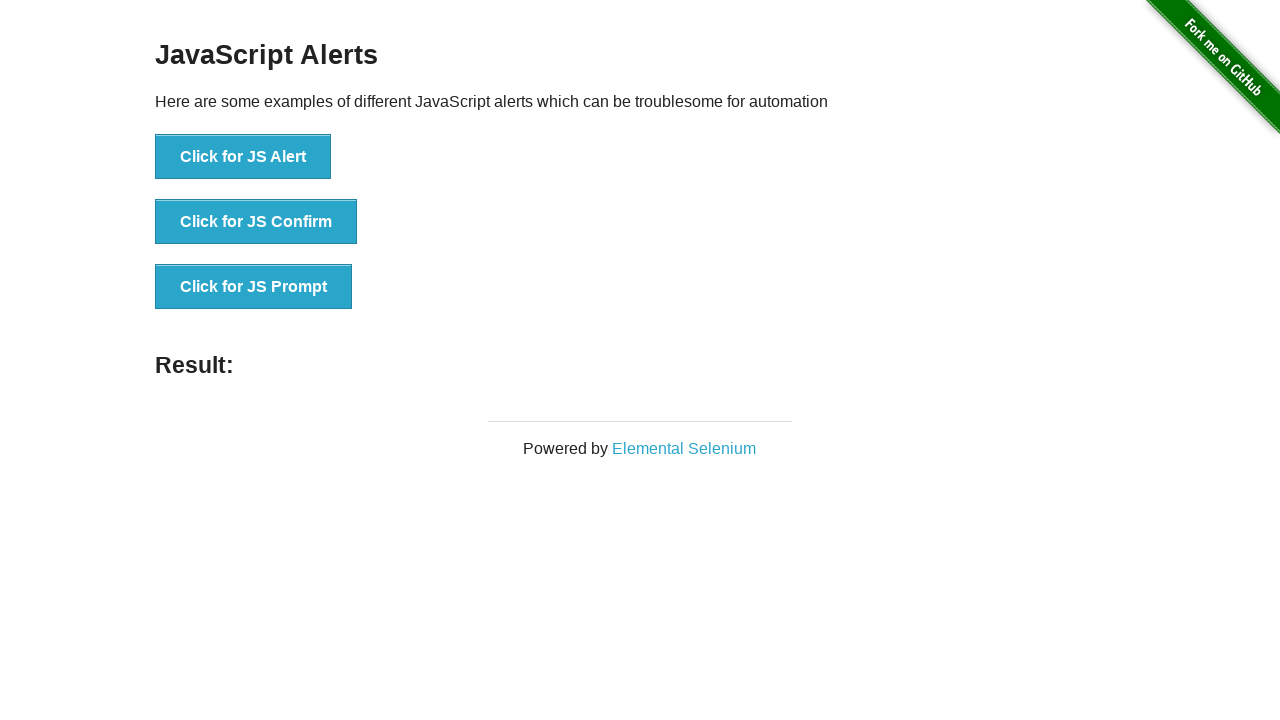

Set up dialog handler to dismiss the confirm dialog
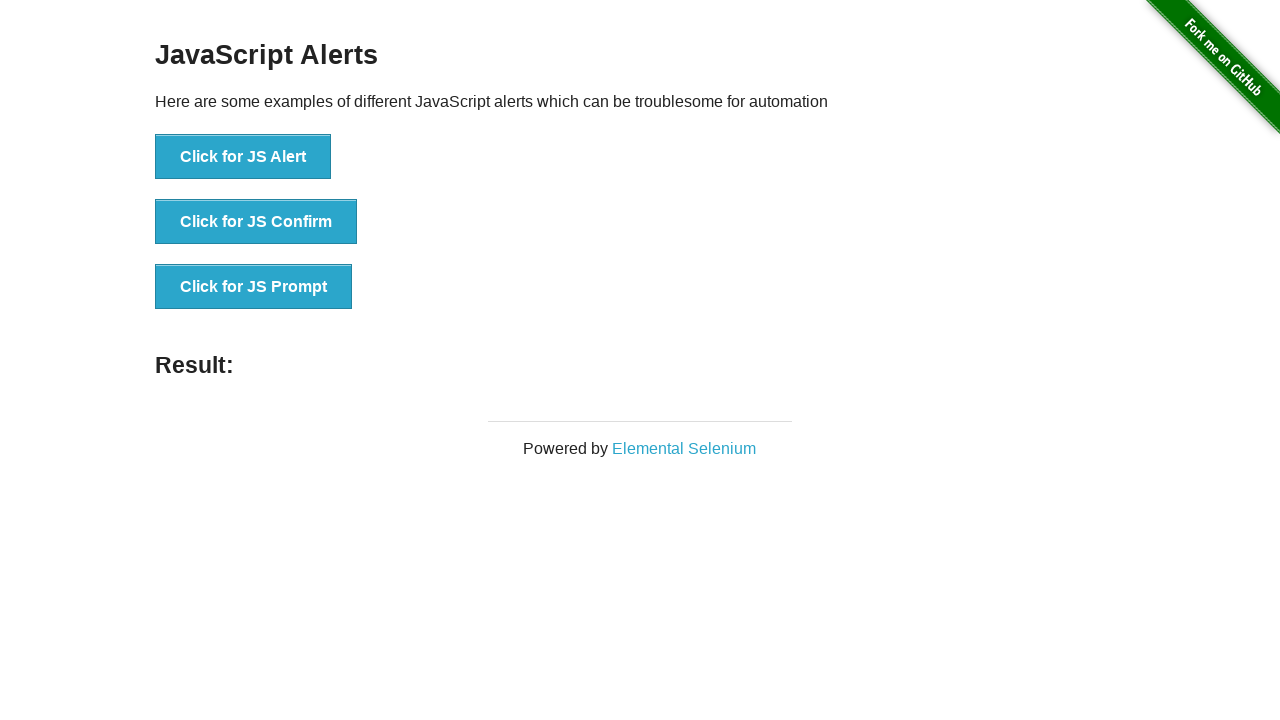

Clicked the JS Confirm button at (256, 222) on xpath=//button[@onclick='jsConfirm()']
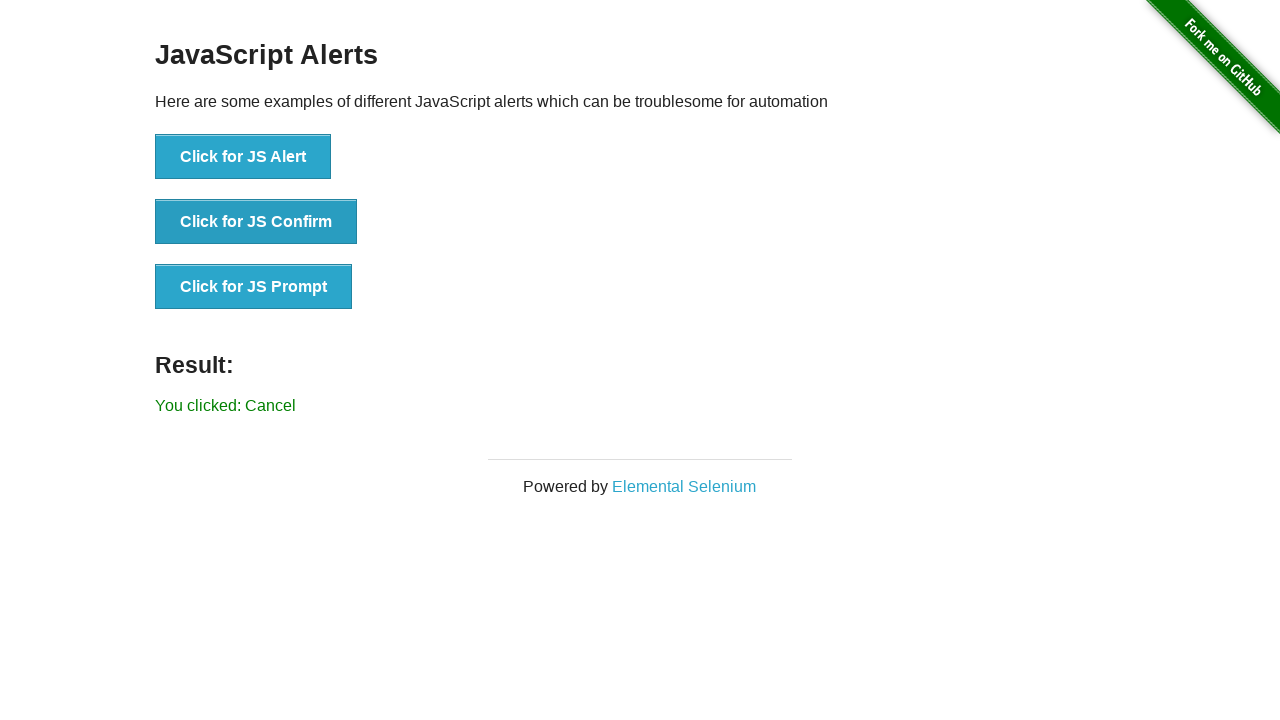

Verified result message shows 'You clicked: Cancel'
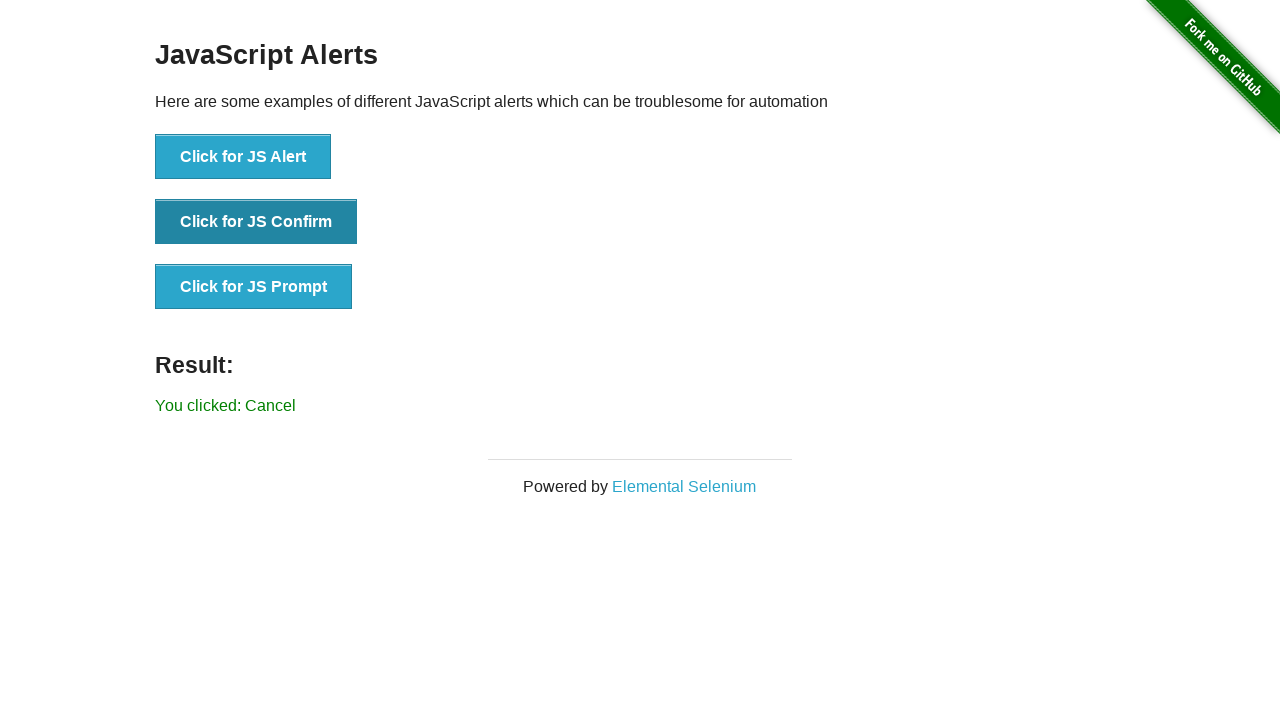

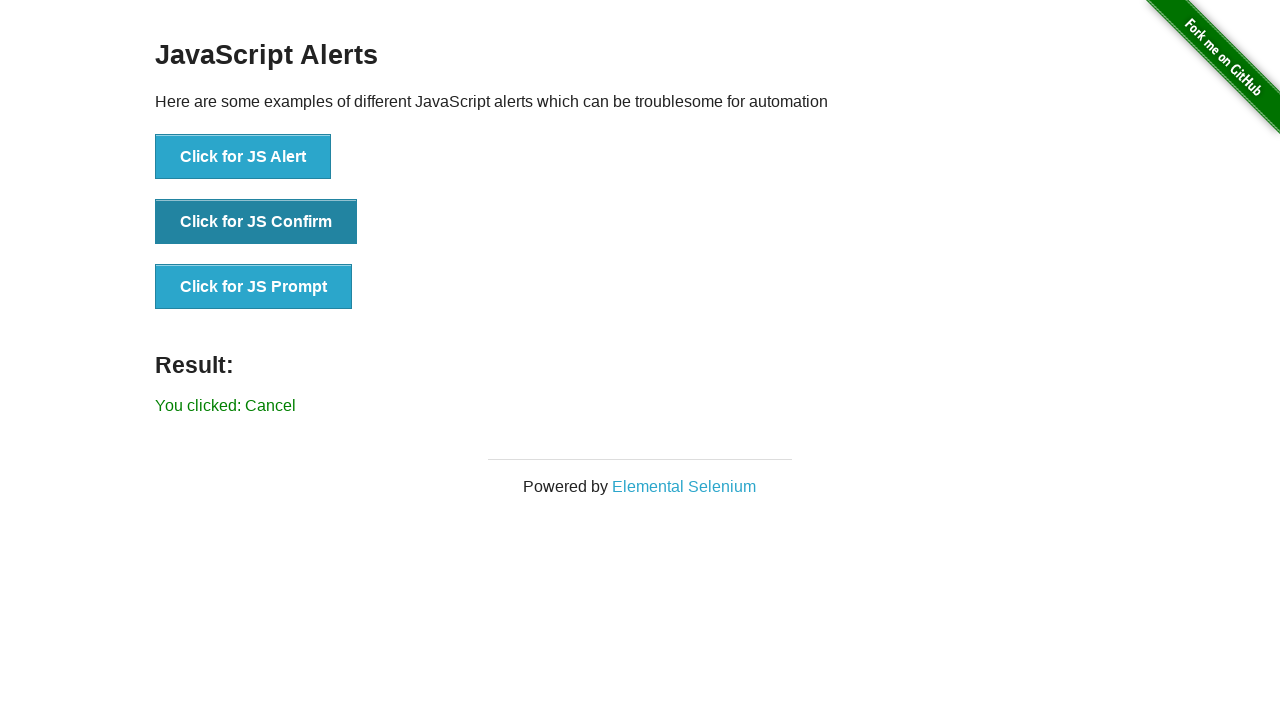